Tests successful registration when password and confirmation password match

Starting URL: https://www.sharelane.com/cgi-bin/register.py?page=1&zip_code=12345

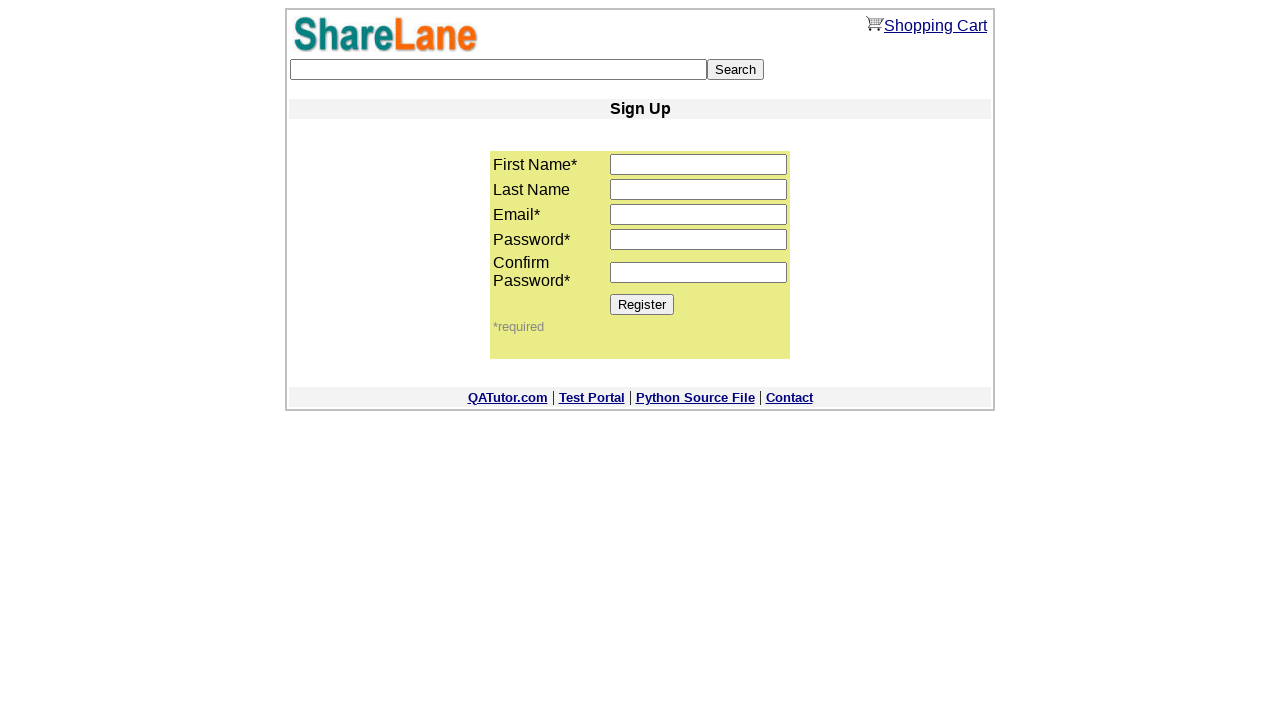

Filled first name field with 'Name' on input[name='first_name']
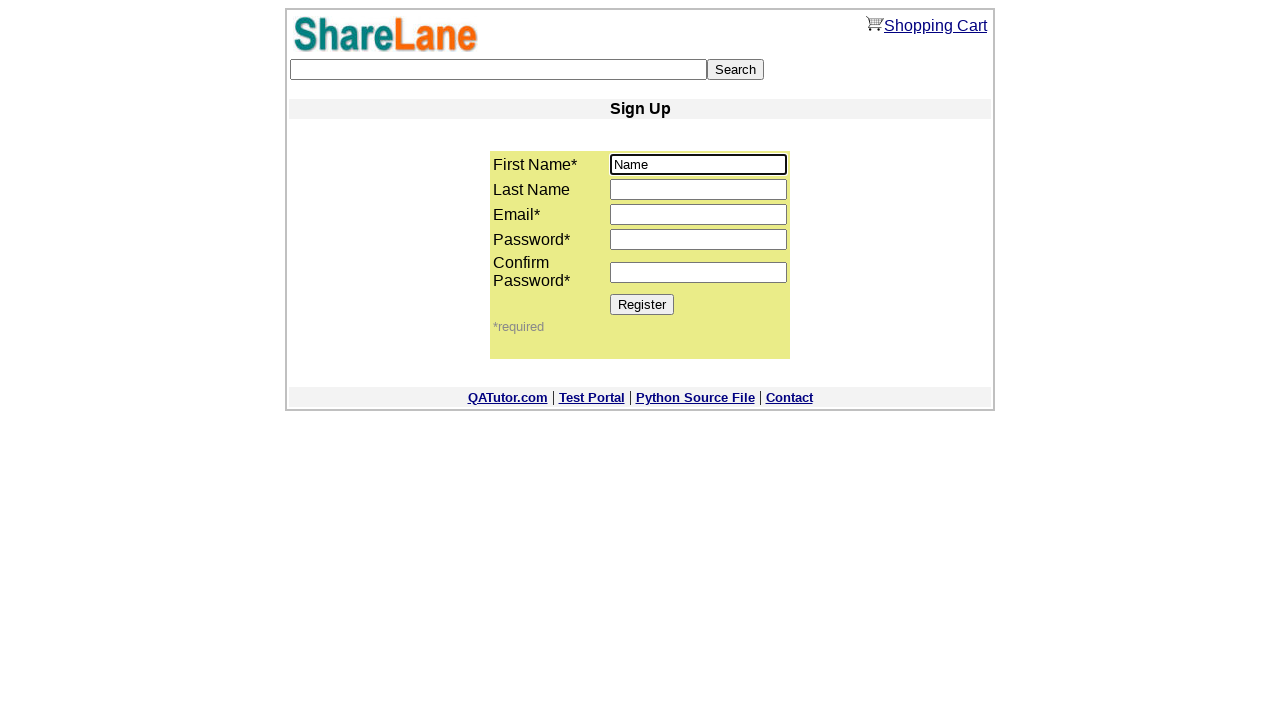

Filled last name field with 'Surname' on input[name='last_name']
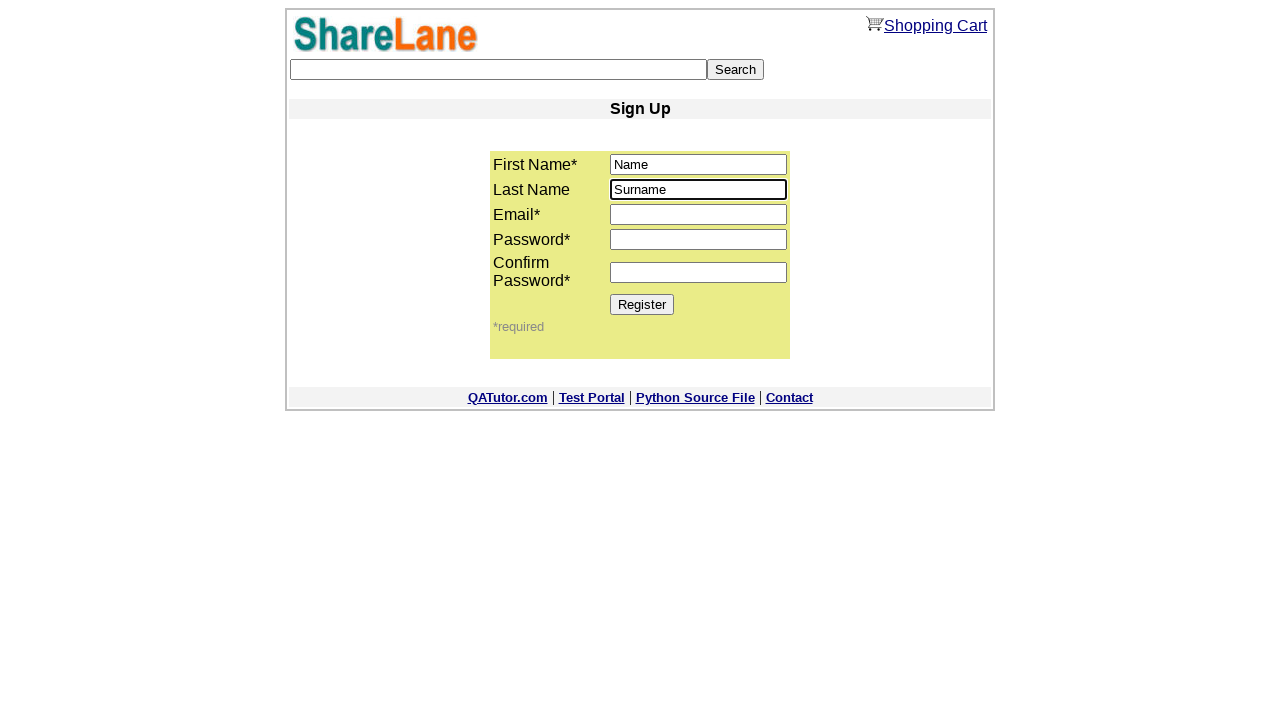

Filled email field with 'test@test.com' on input[name='email']
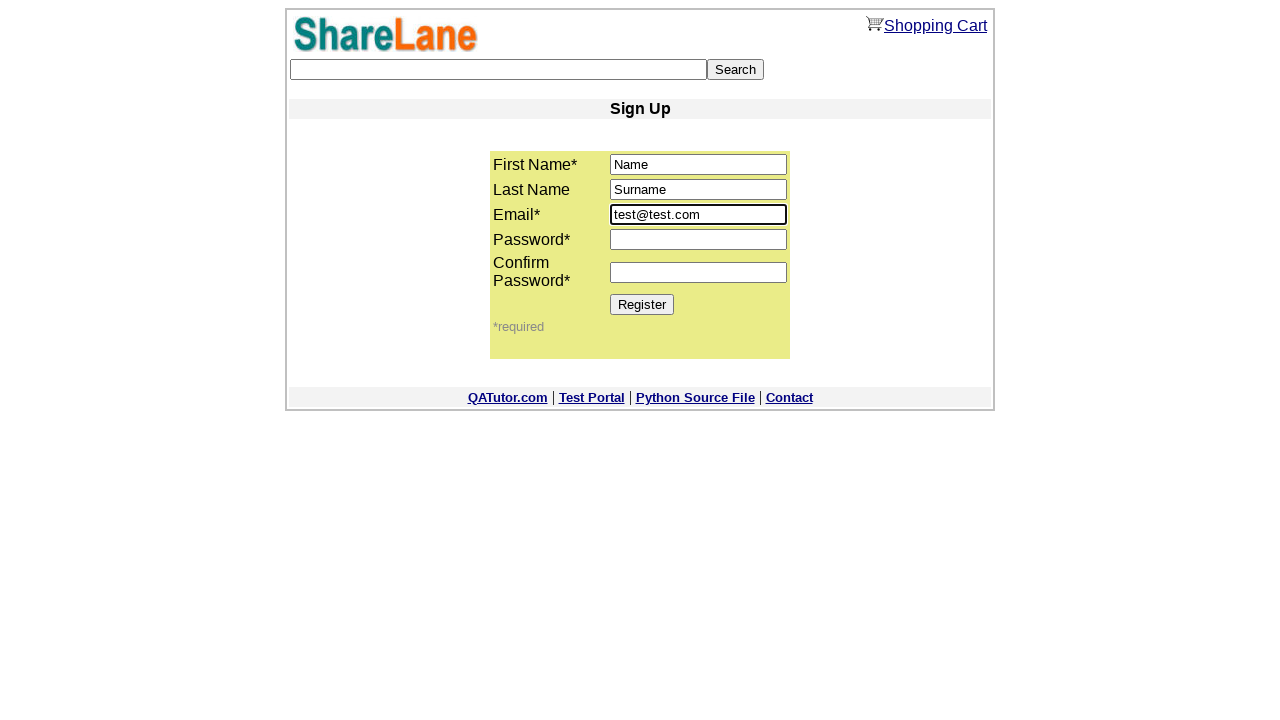

Filled password field with '12345' on input[name='password1']
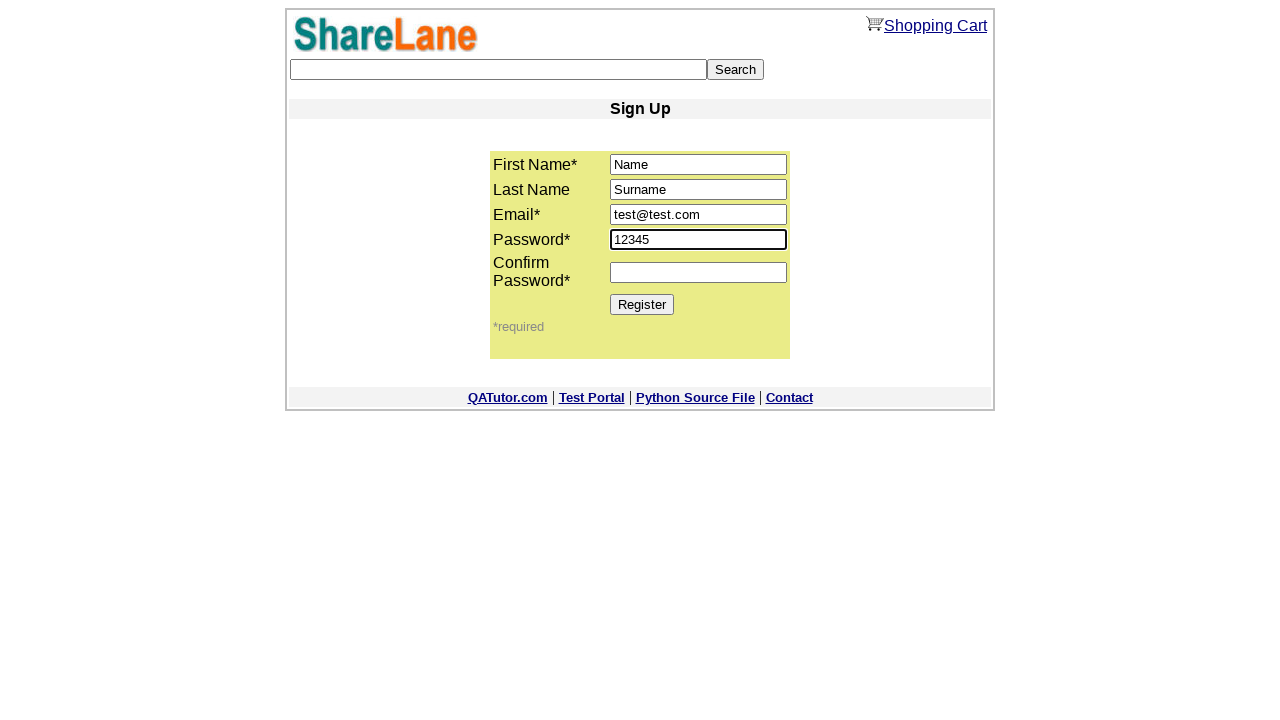

Filled confirmation password field with '12345' on input[name='password2']
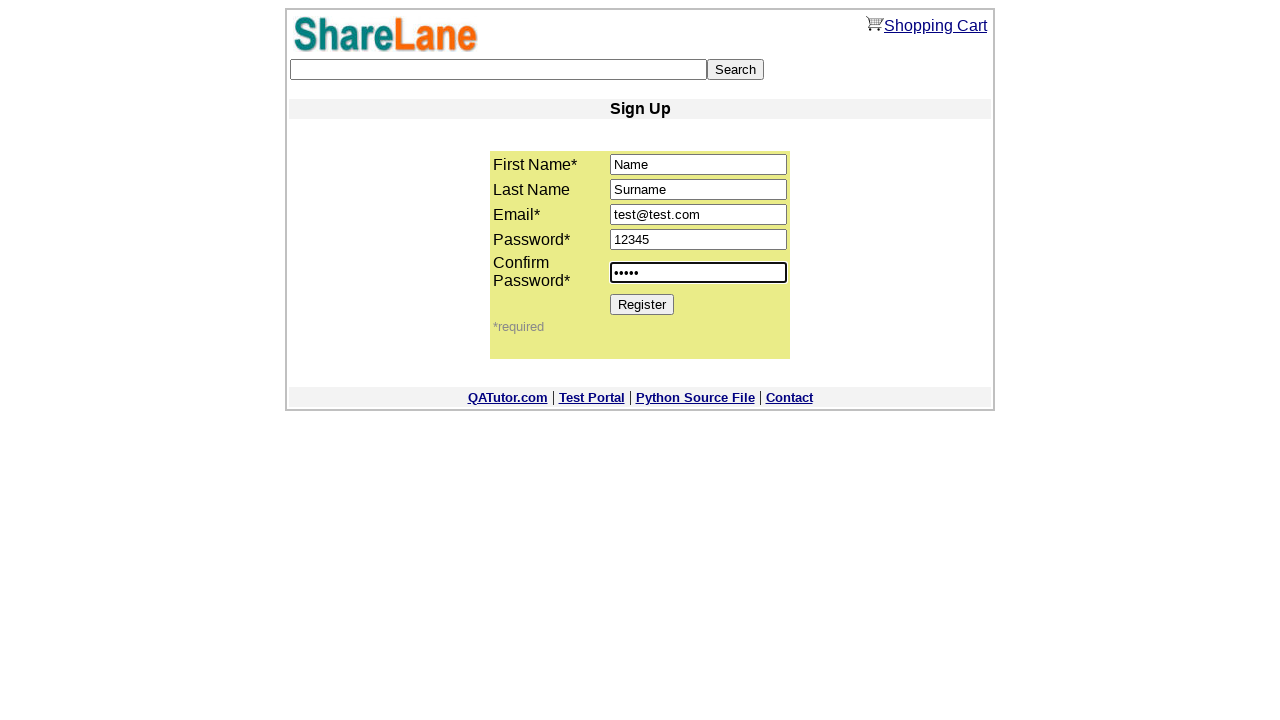

Clicked Register button to submit the form at (642, 304) on input[value='Register']
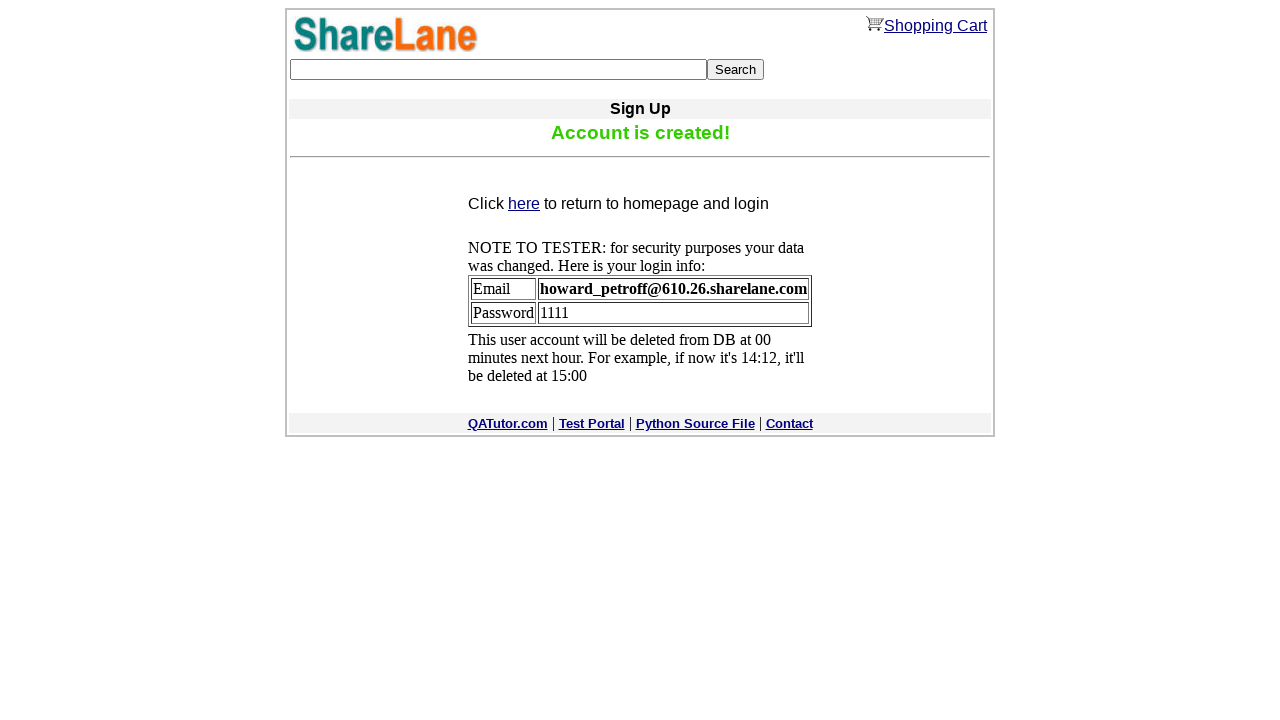

Waited for confirmation message to appear
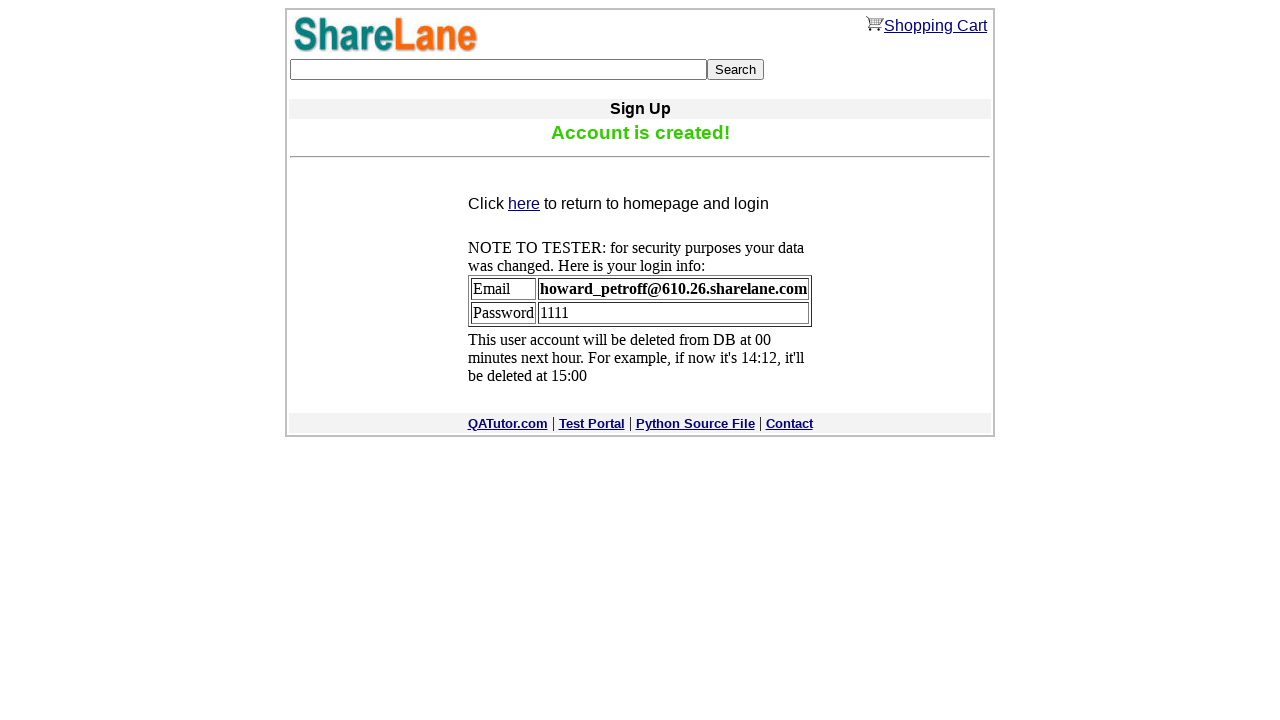

Located confirmation message element
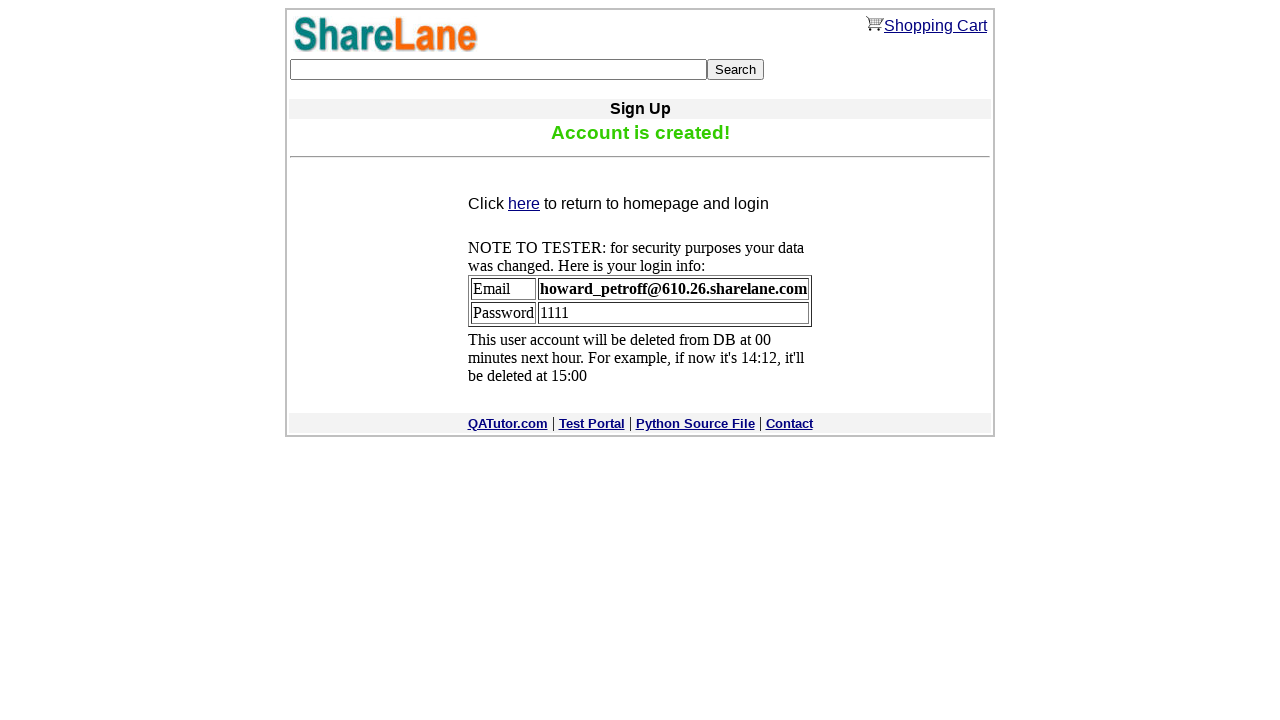

Verified confirmation message is visible
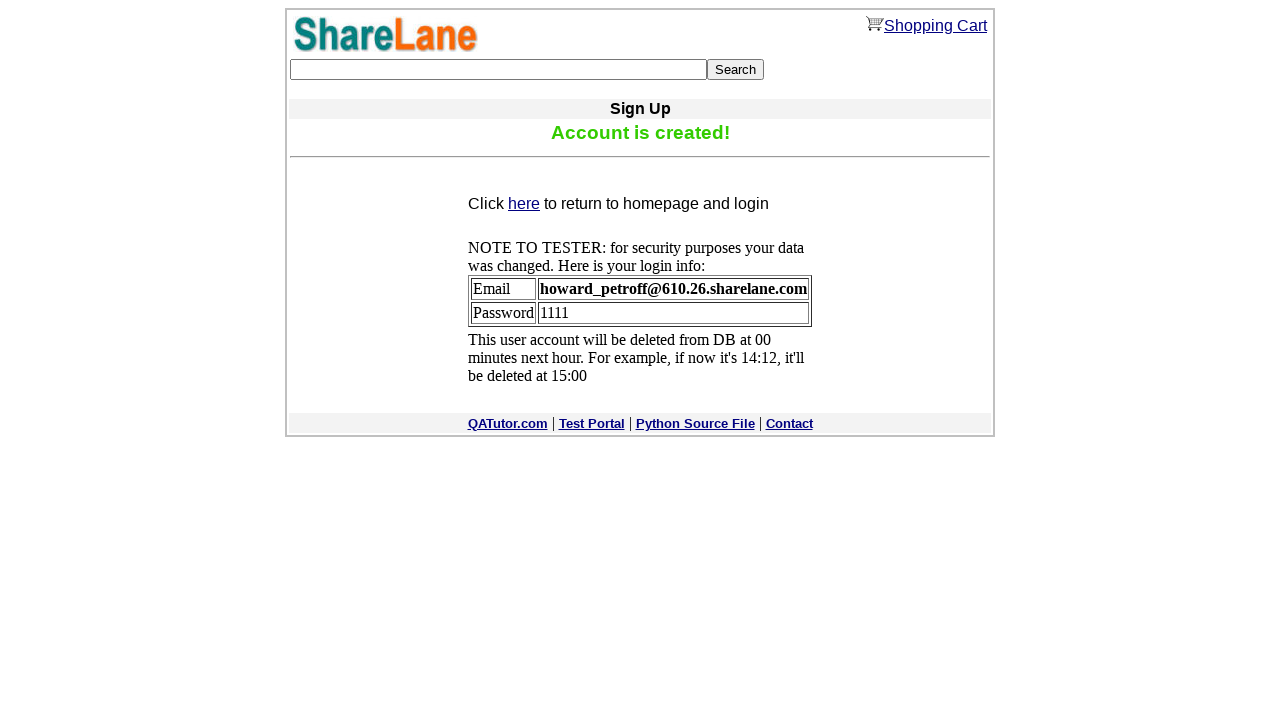

Verified confirmation message text is 'Account is created!'
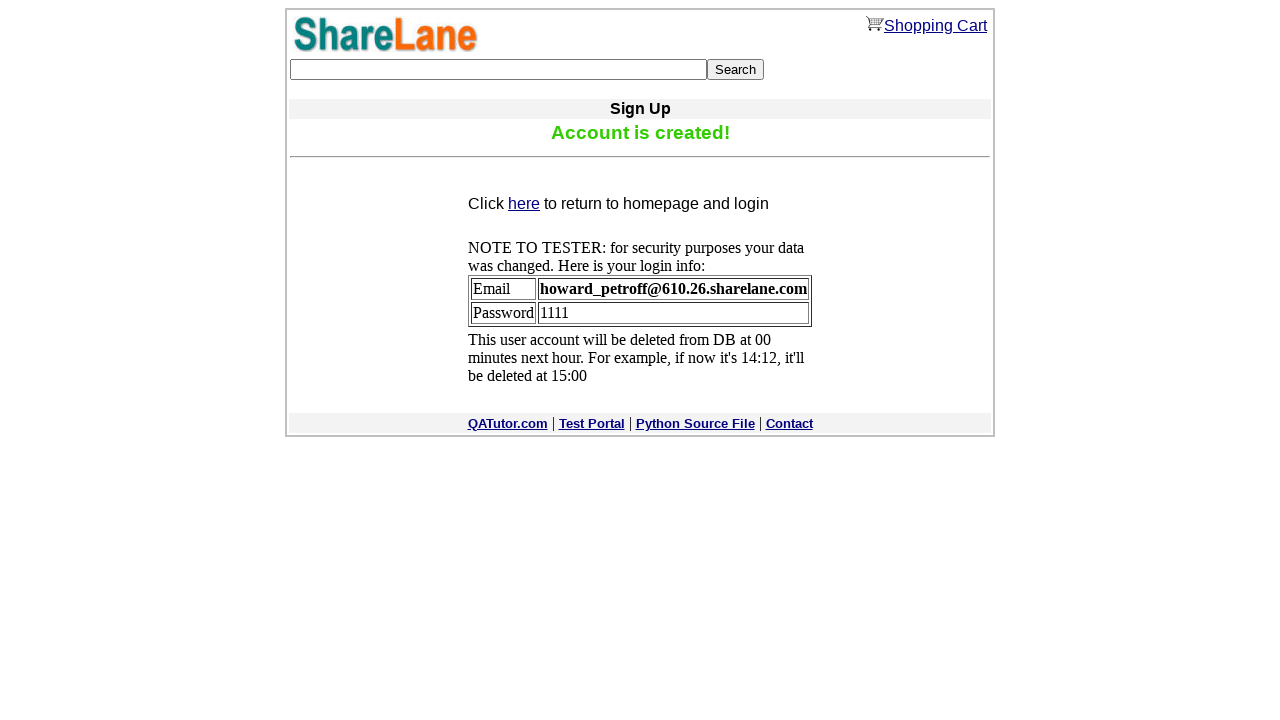

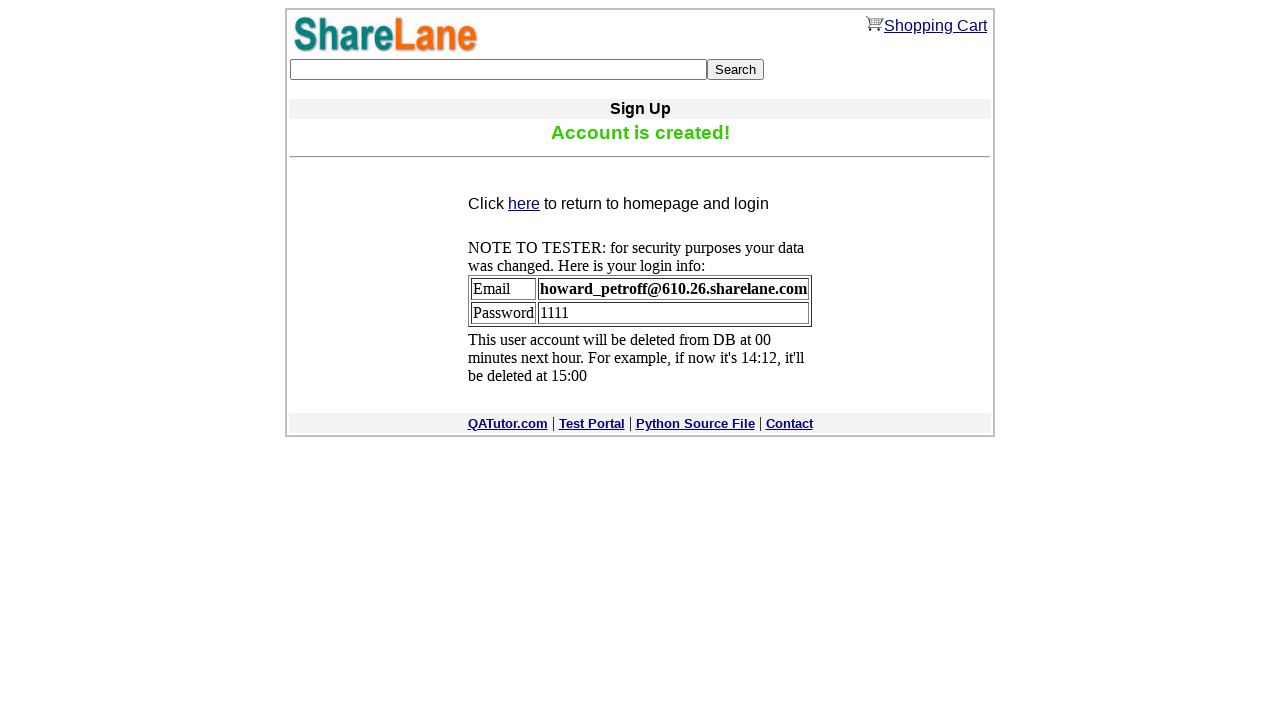